Tests file upload functionality by selecting a file, submitting the upload form, and verifying the uploaded filename is displayed correctly.

Starting URL: https://the-internet.herokuapp.com/upload

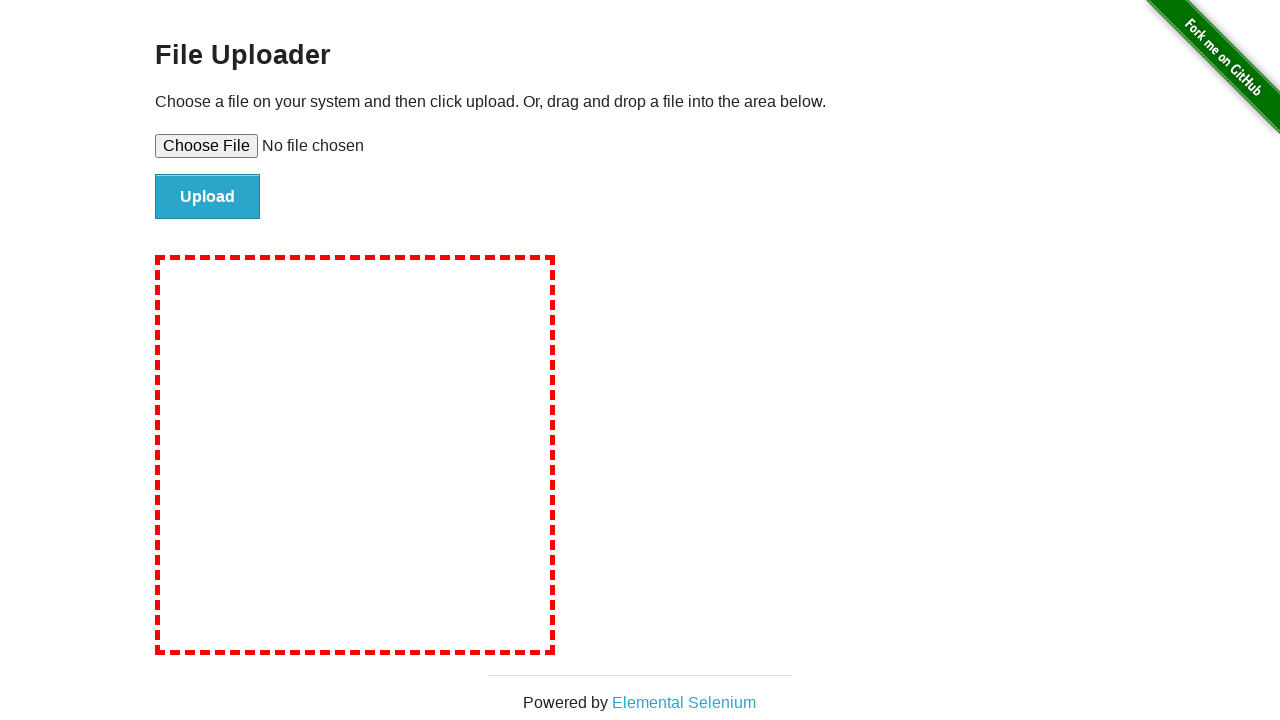

Set file input with sample_document.xlsx for upload
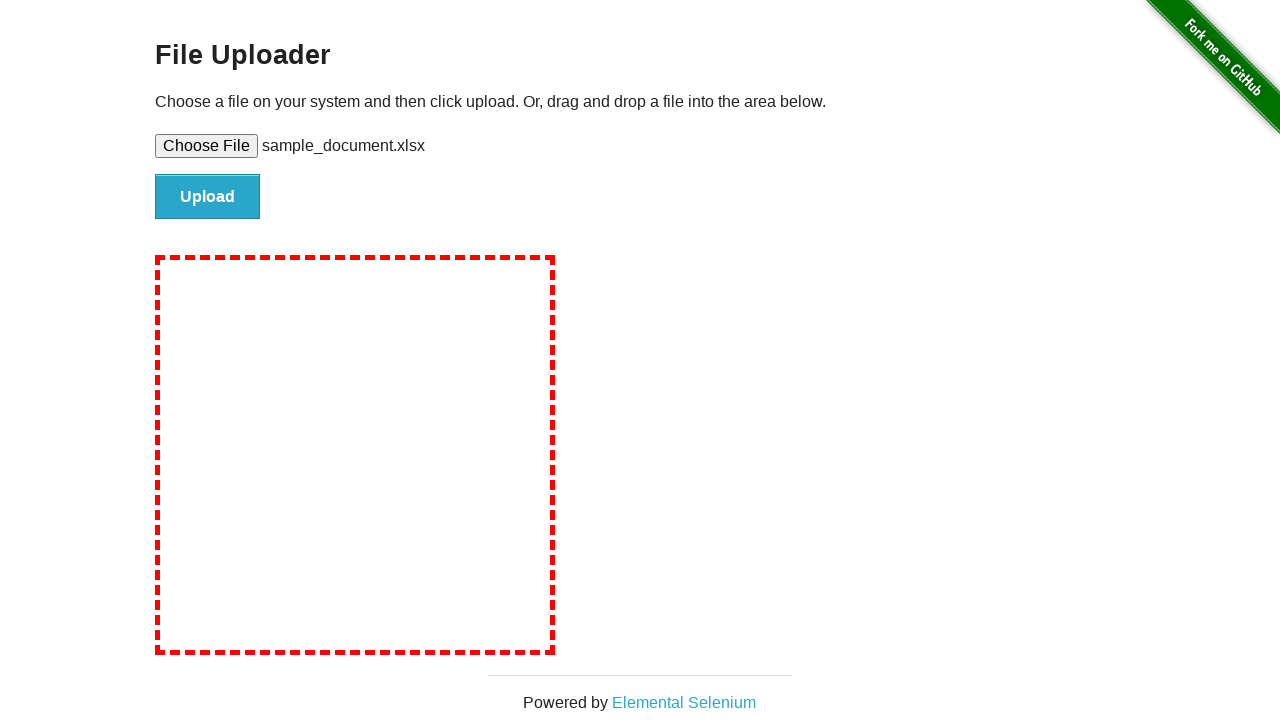

Clicked file submit button to upload the file at (208, 197) on #file-submit
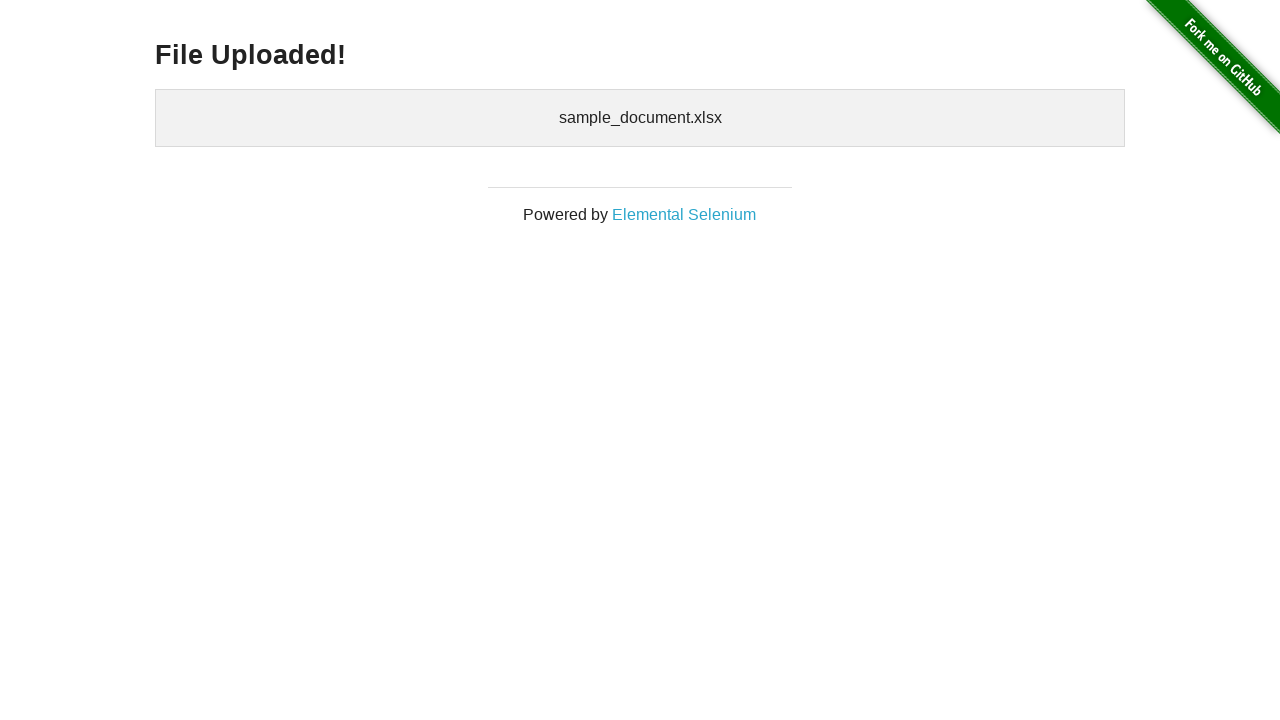

Uploaded files section loaded and is visible
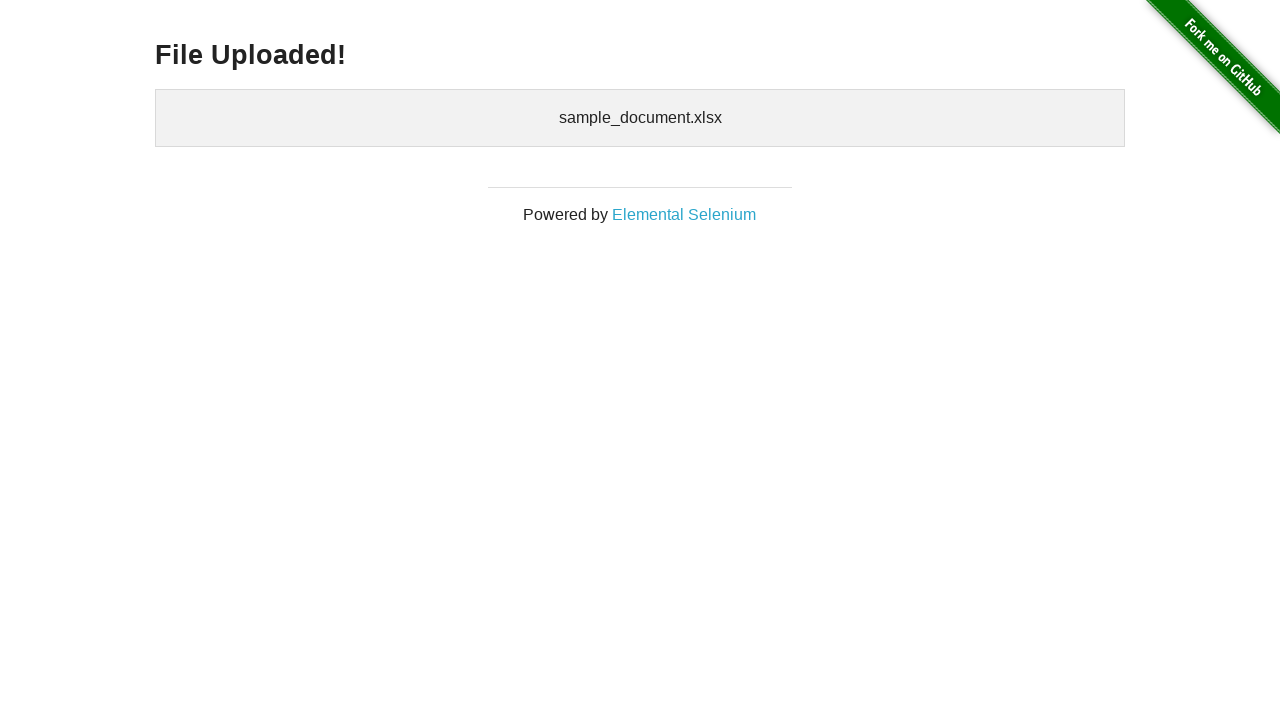

Retrieved uploaded filename text: 
    sample_document.xlsx
  
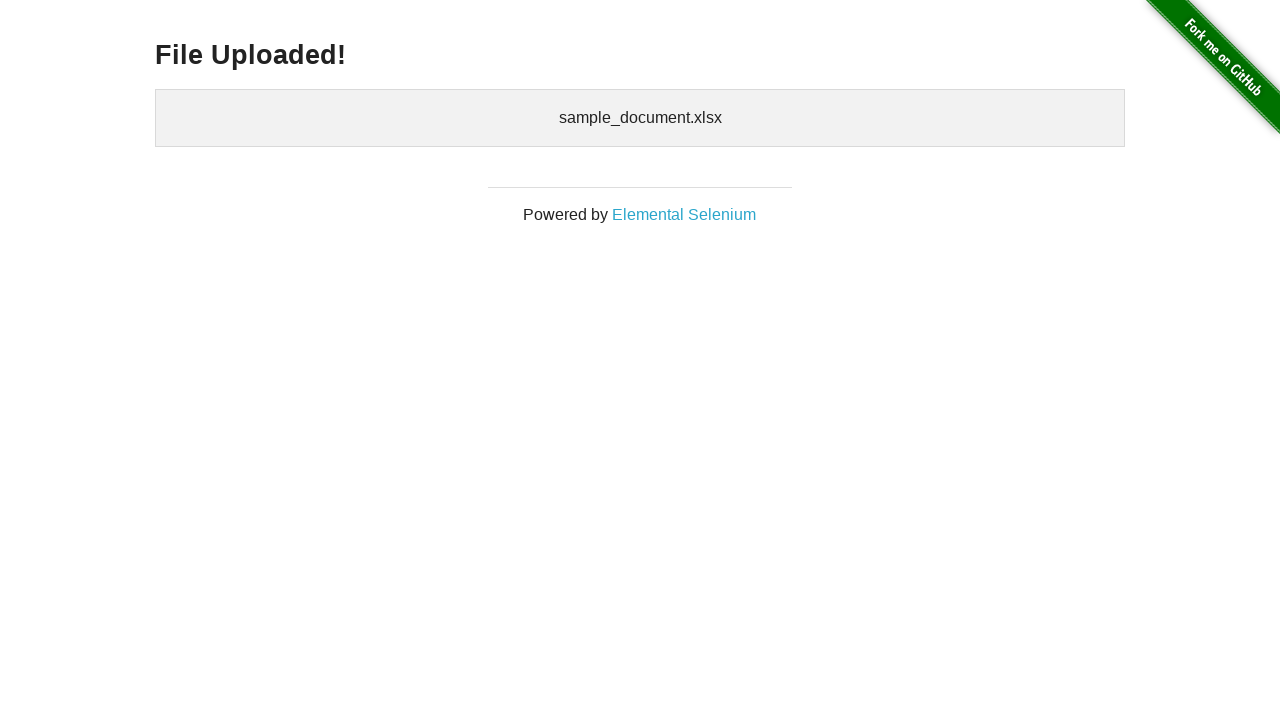

Verified that uploaded filename 'sample_document.xlsx' is displayed correctly
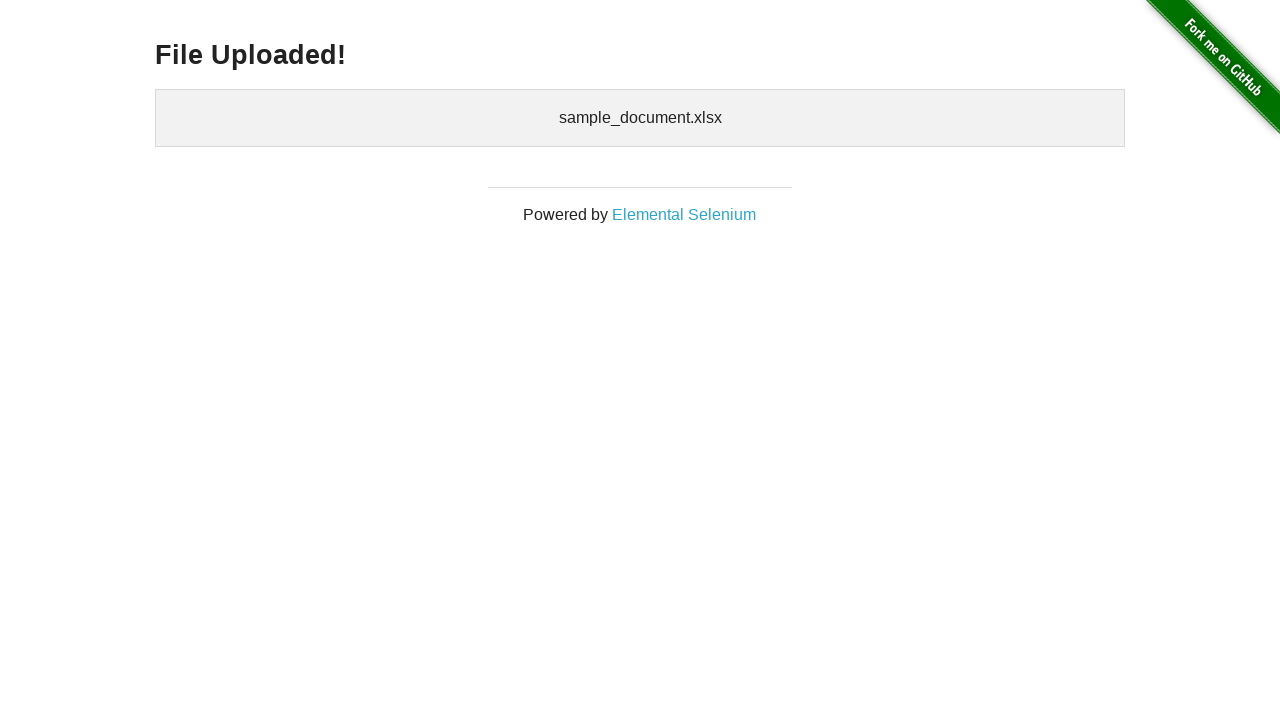

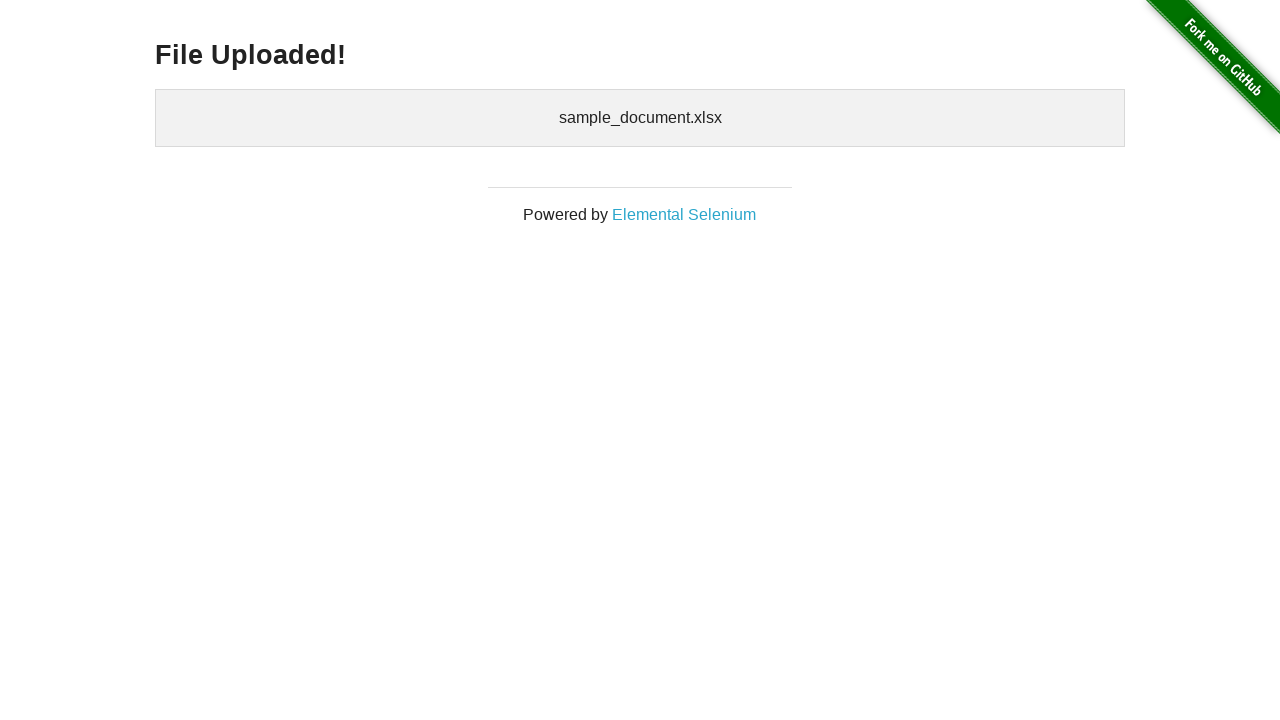